Tests page scrolling functionality by scrolling to different positions on the W3Schools SQL tutorial page

Starting URL: https://www.w3schools.com/sql/

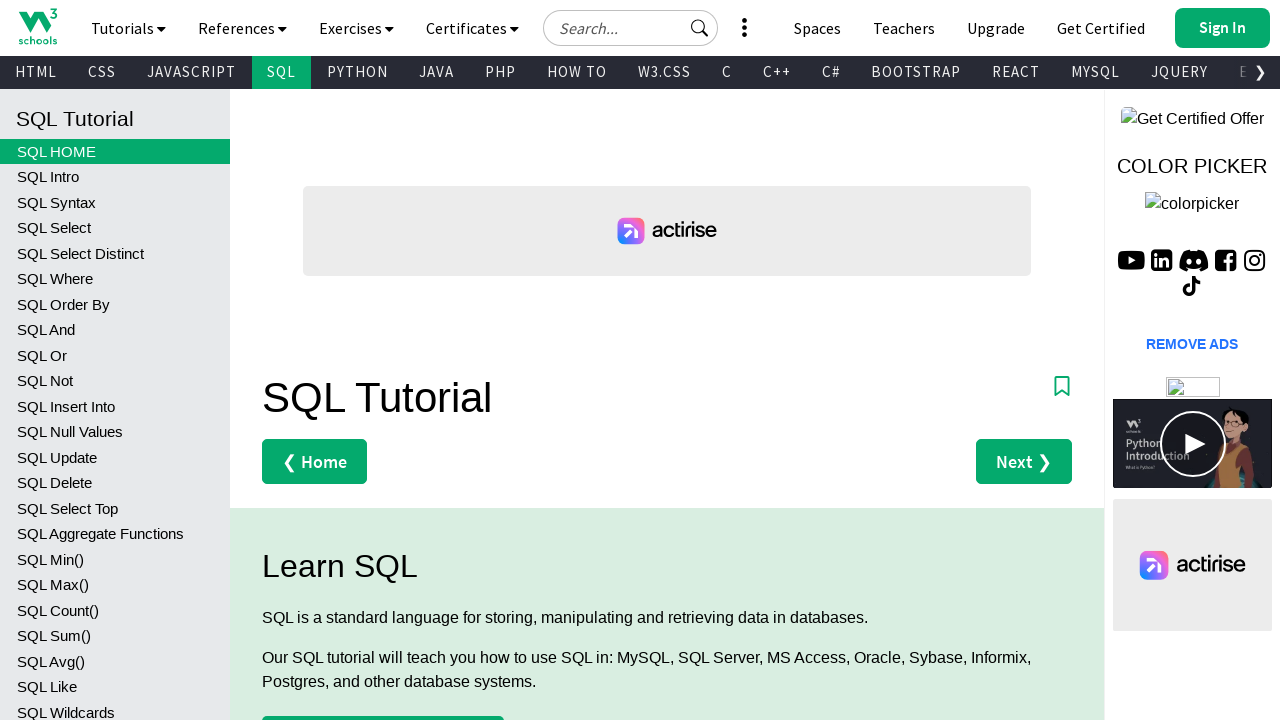

Scrolled down 900px and right 10px on W3Schools SQL tutorial page
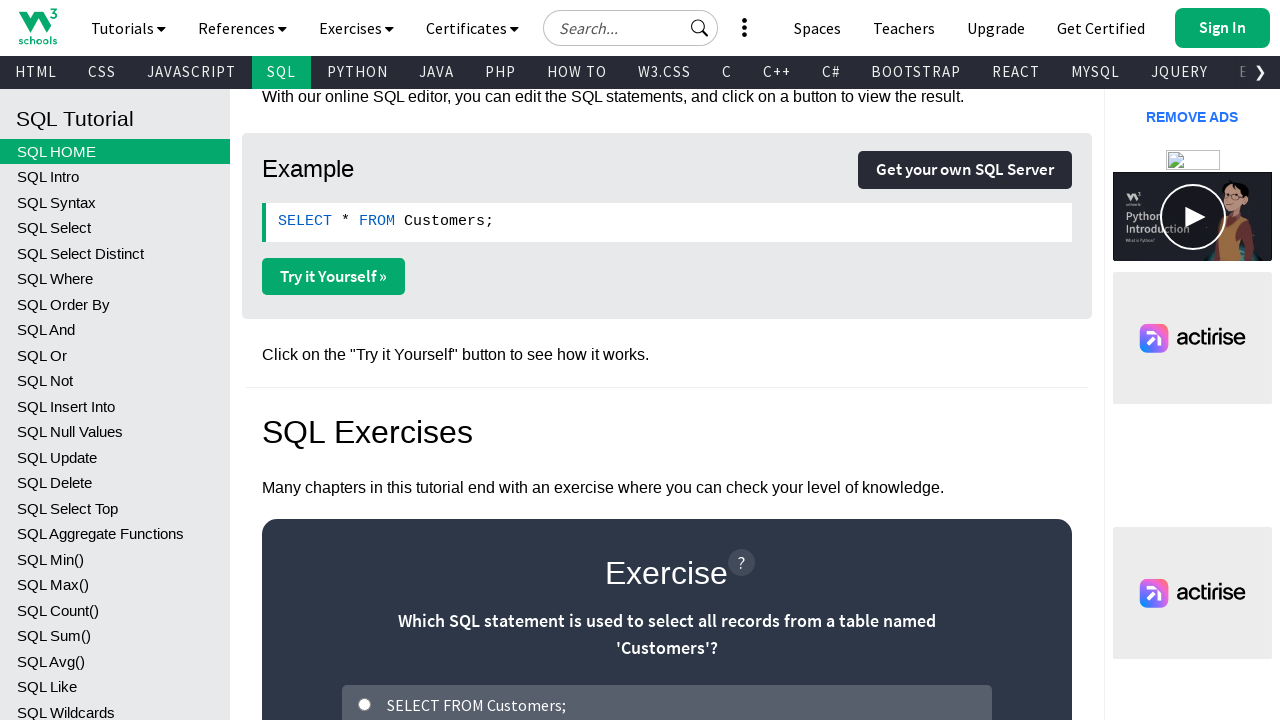

Waited 1000ms for scroll animation to complete
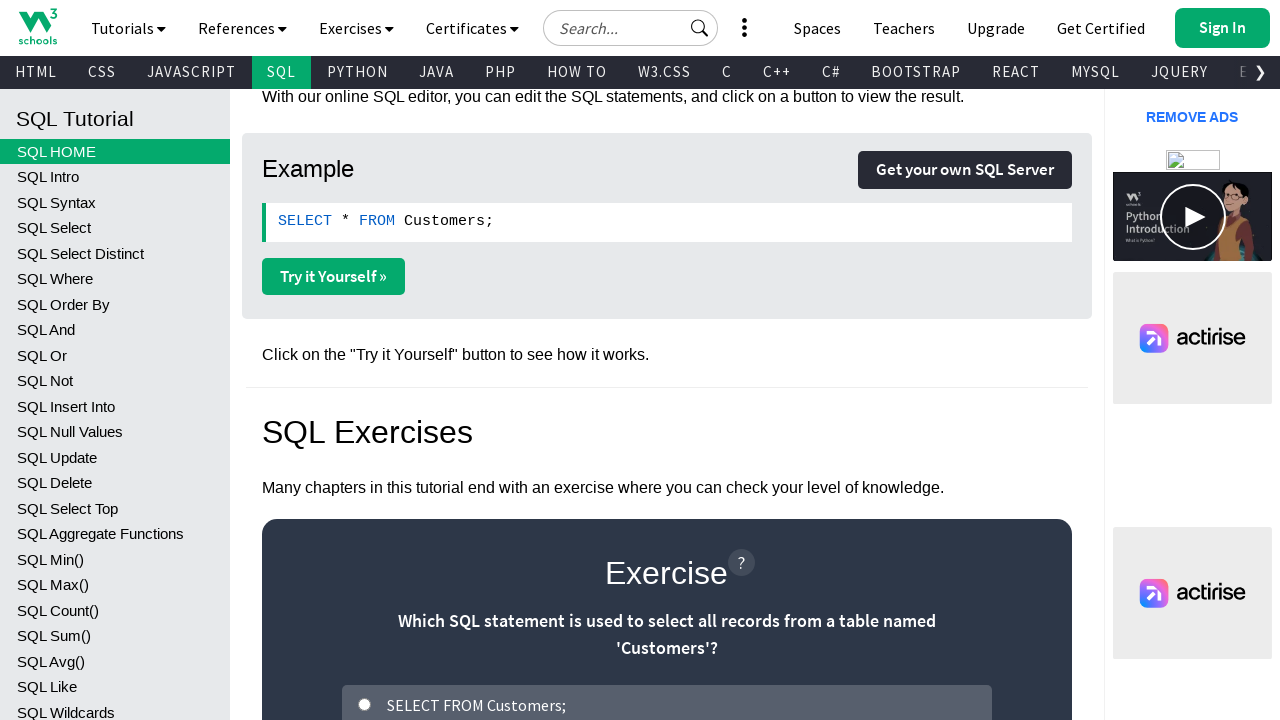

Scrolled further down 3000px and right 100px
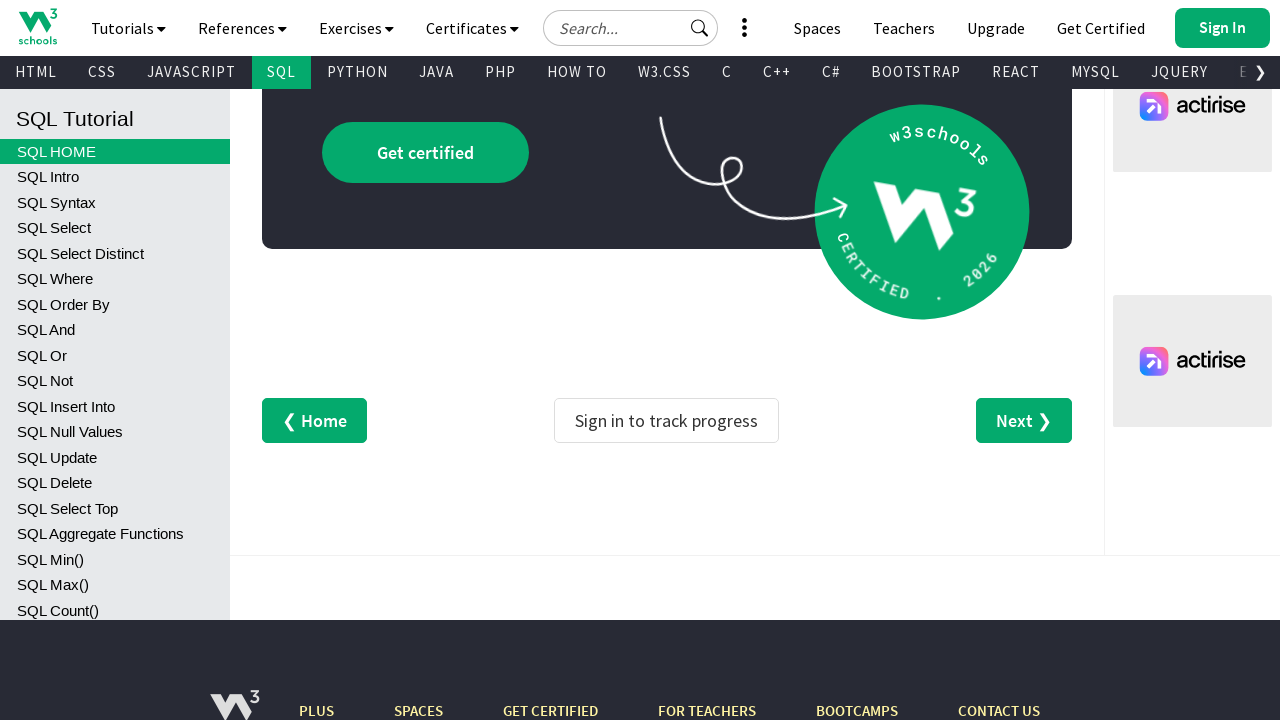

Waited 1000ms for scroll animation to complete
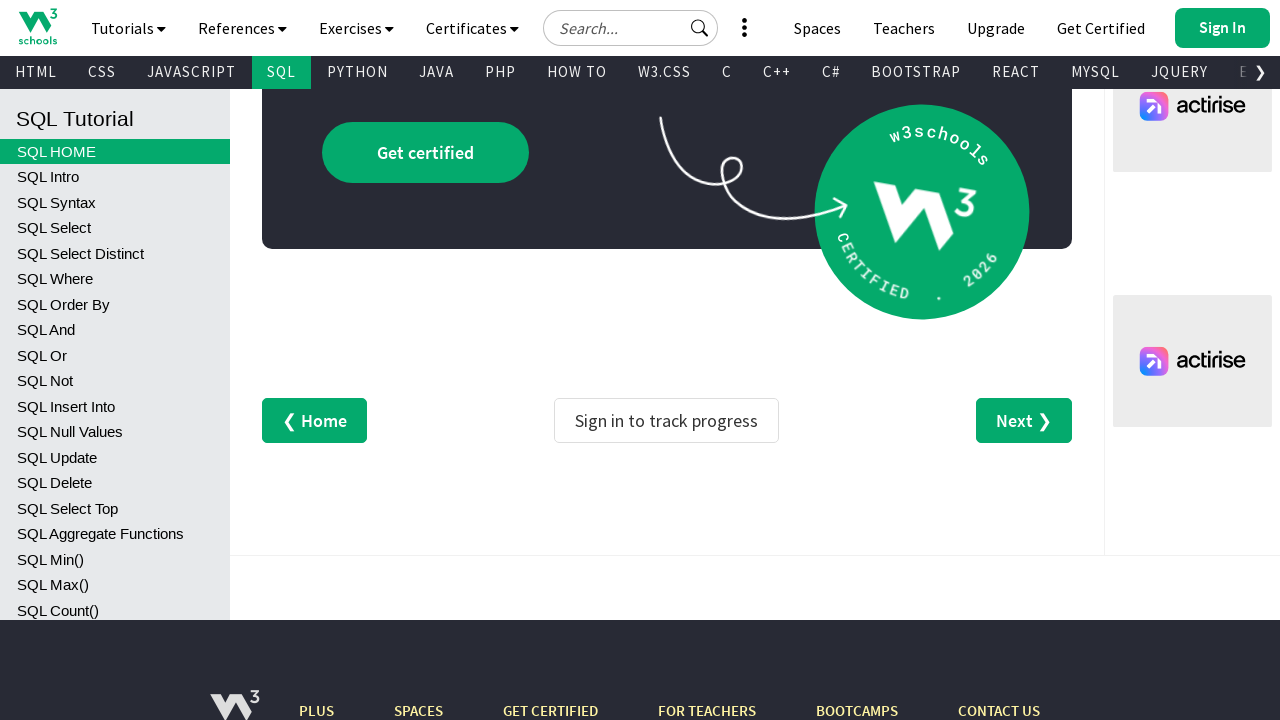

Scrolled up 2000px while moving right 100px
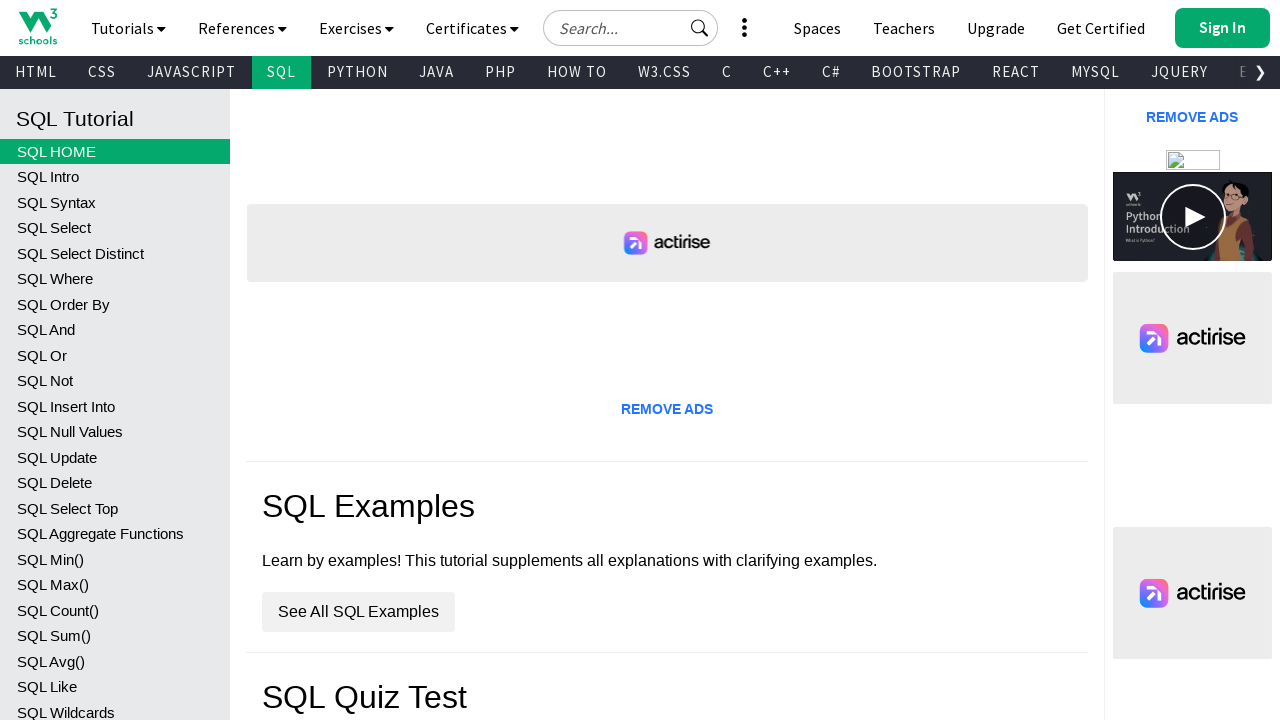

Waited 100ms for scroll animation to complete
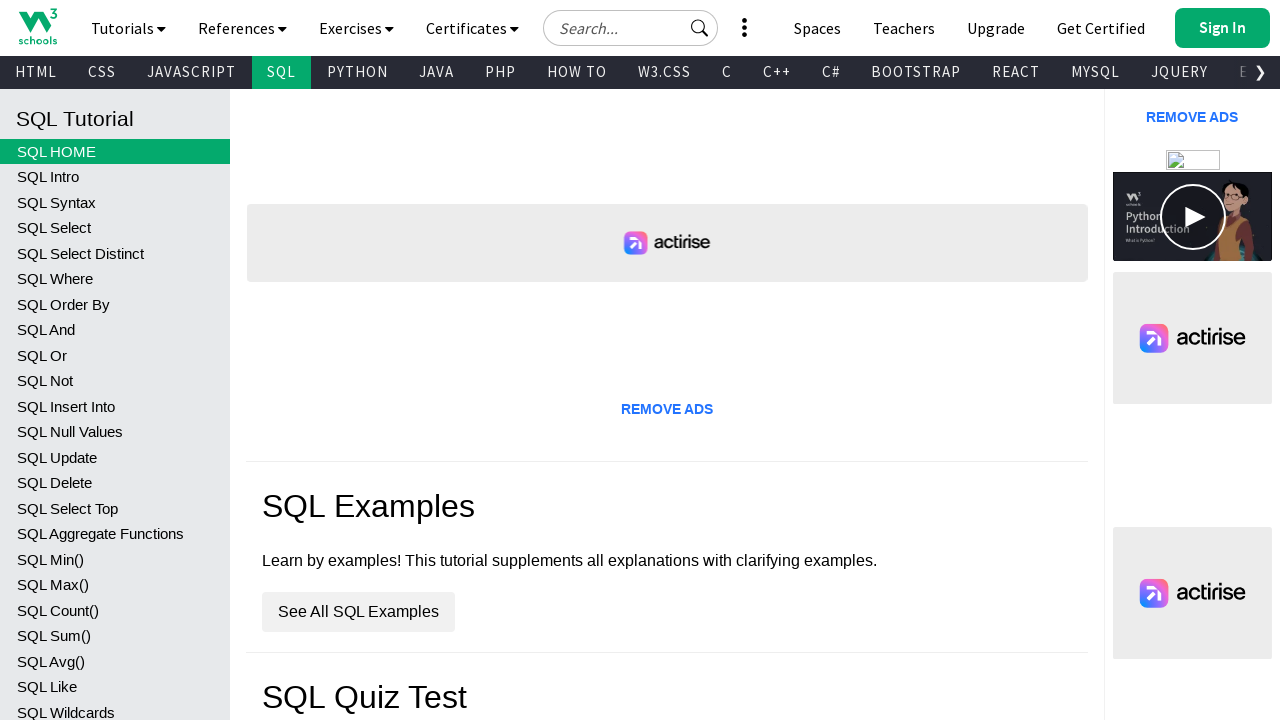

Scrolled up 100px and left 50px
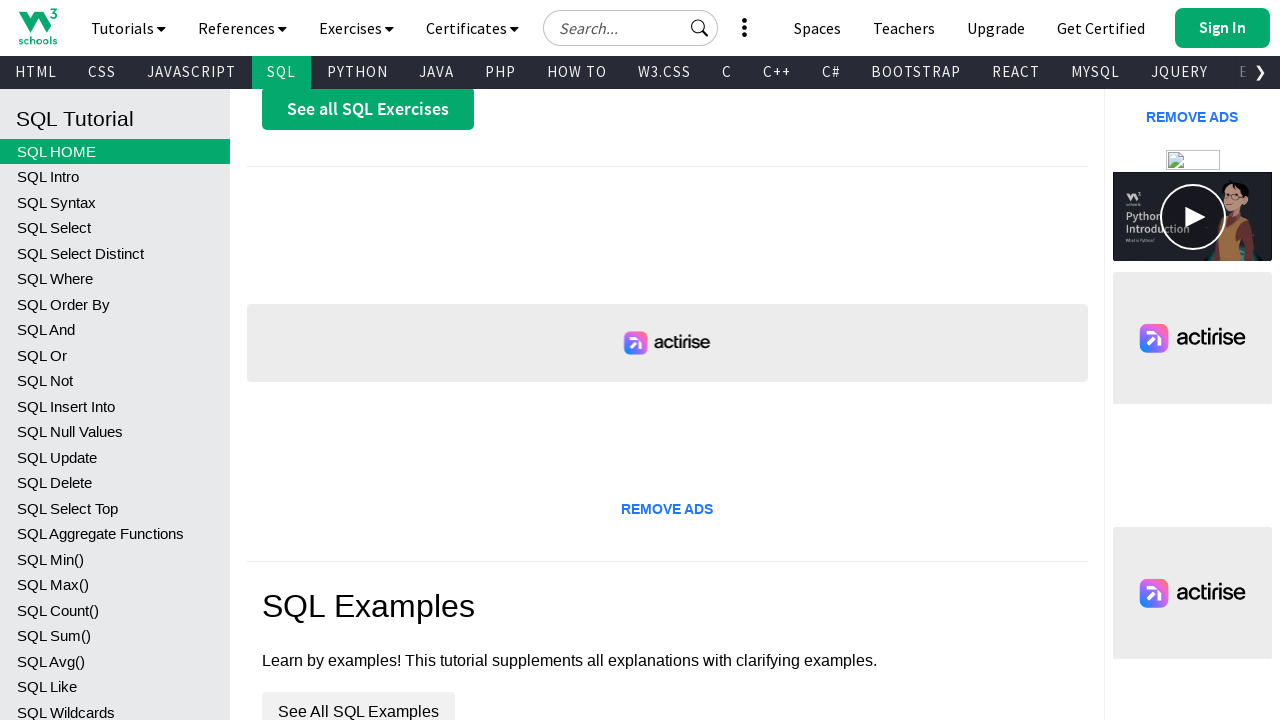

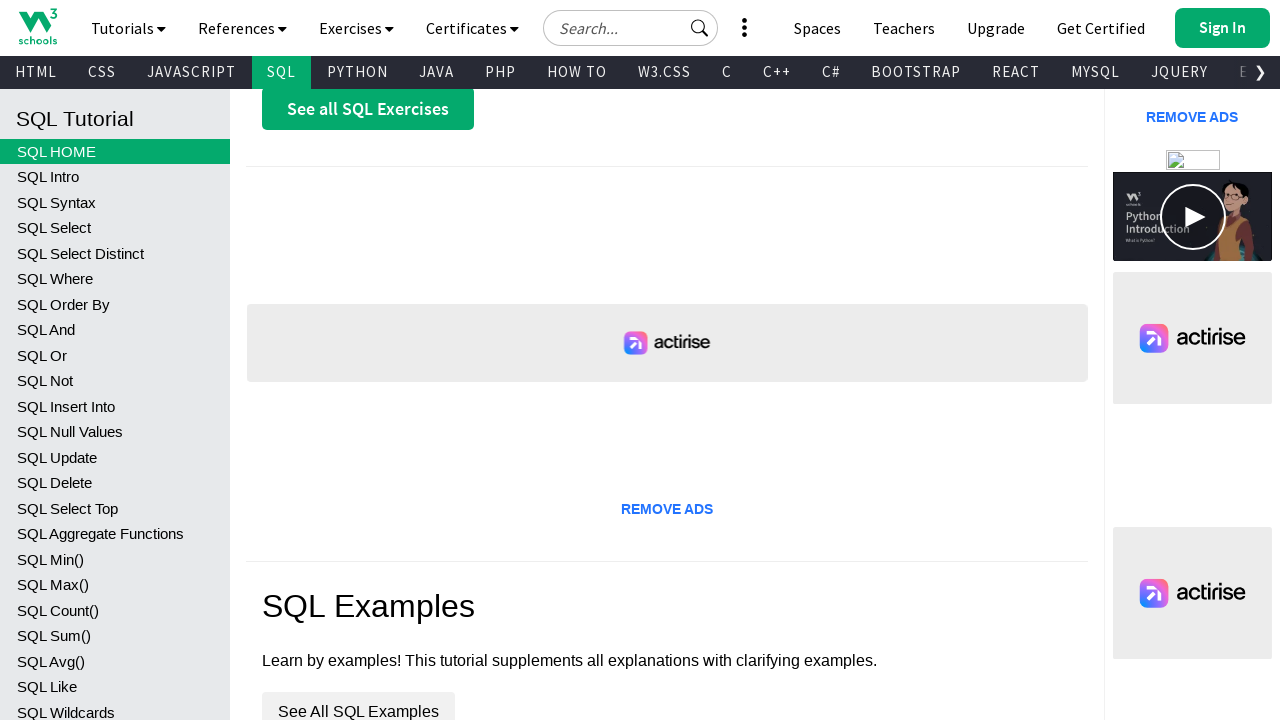